Navigates to the Sencha ExtJS drag-and-drop example page and checks if a popup with an OK button is displayed within an iframe

Starting URL: https://examples.sencha.com/extjs/7.8.0/examples/classic/dd/dragdropzones.html

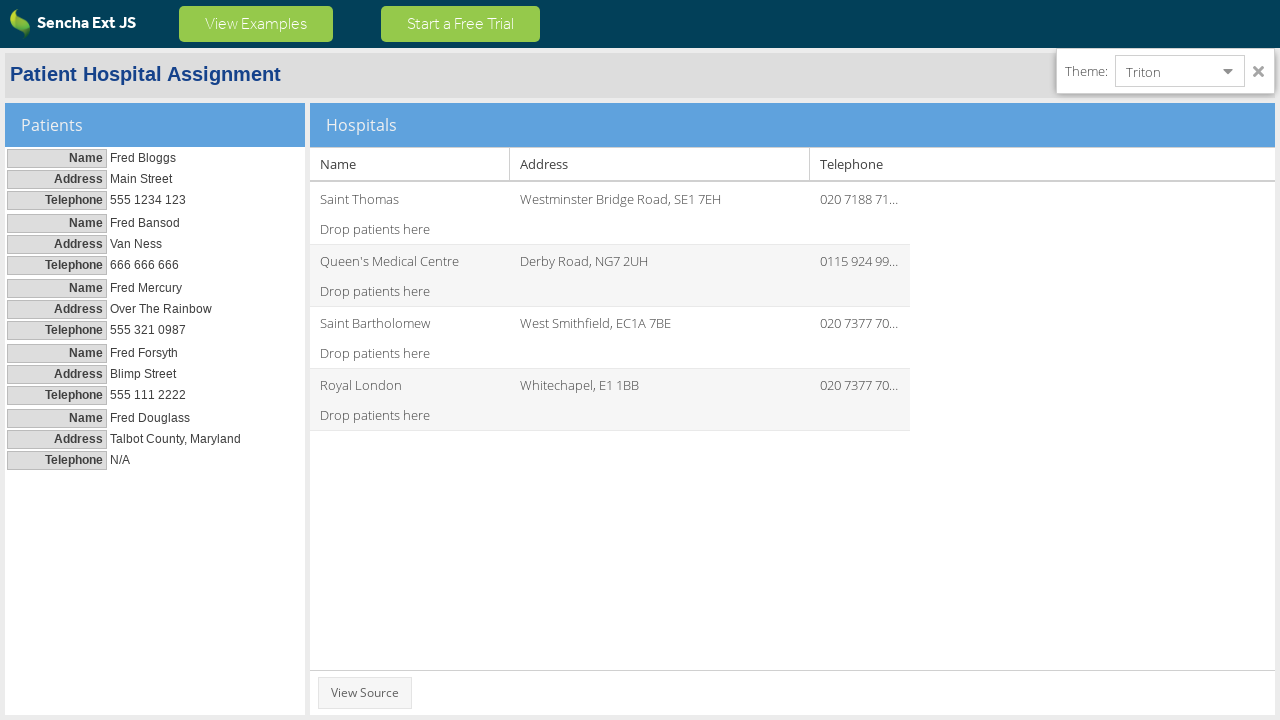

Navigated to Sencha ExtJS drag-and-drop example page
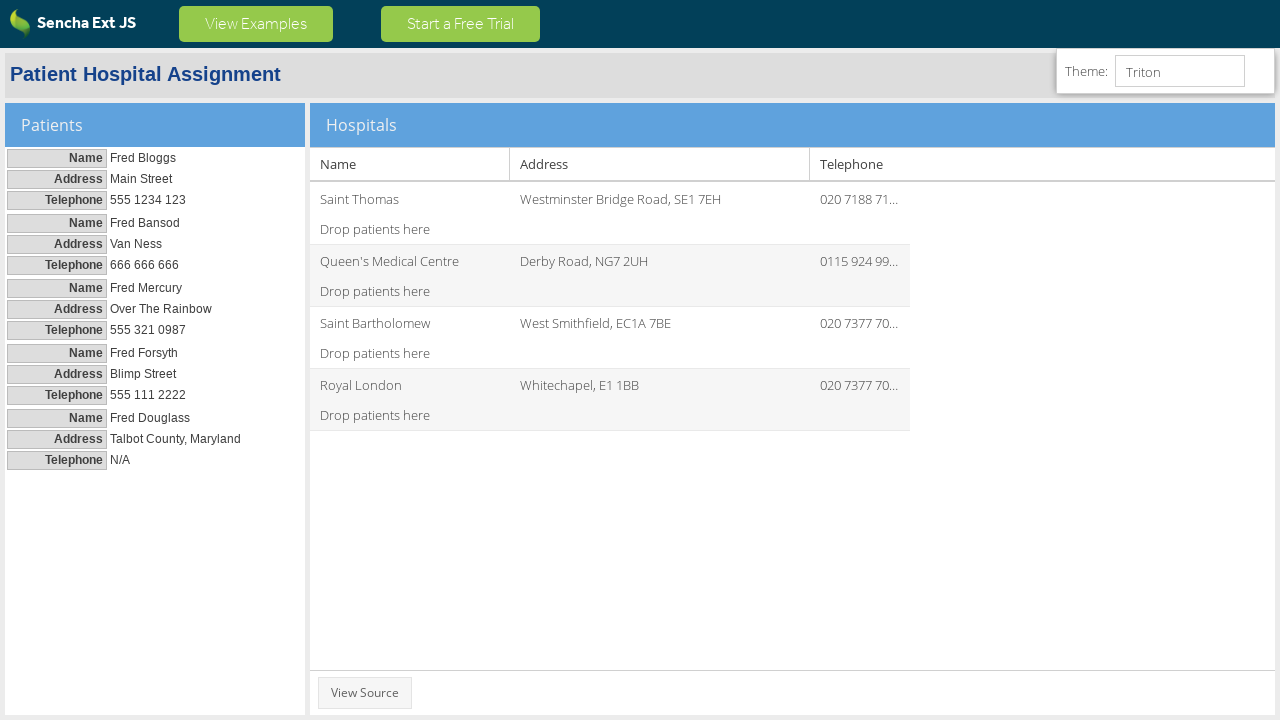

Located iframe containing drag-drop zones
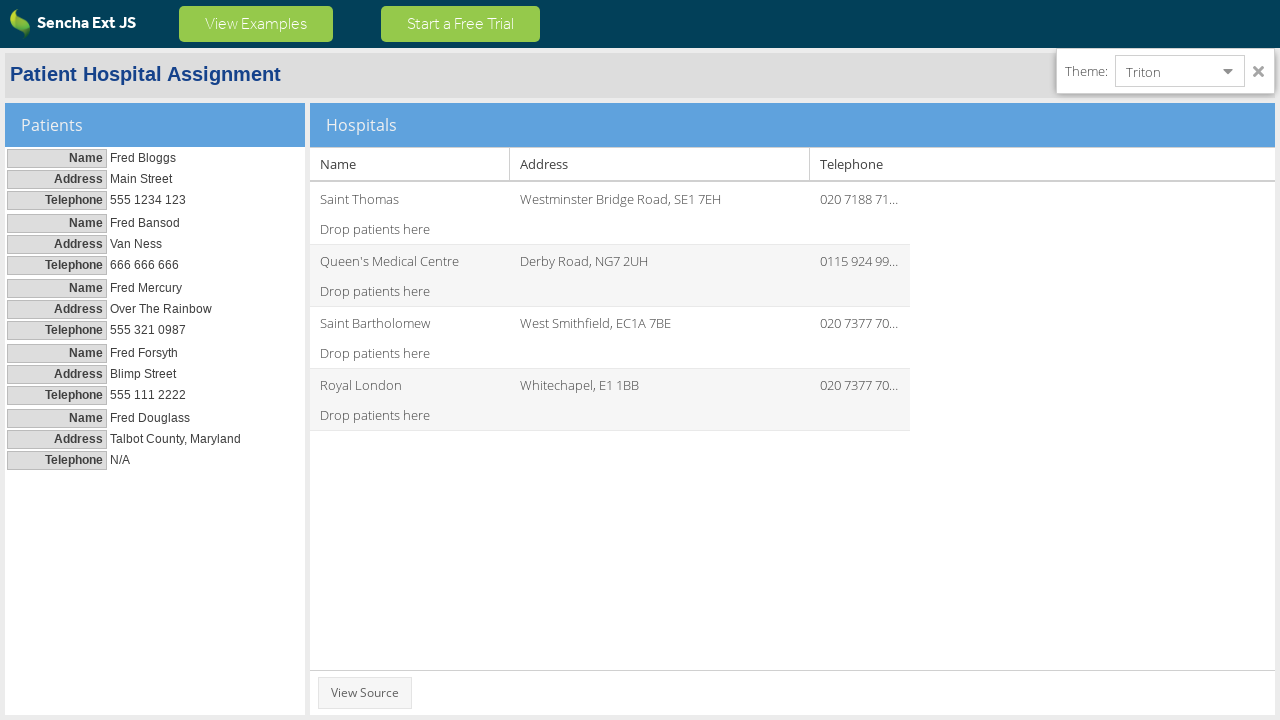

Waited for page to reach networkidle state
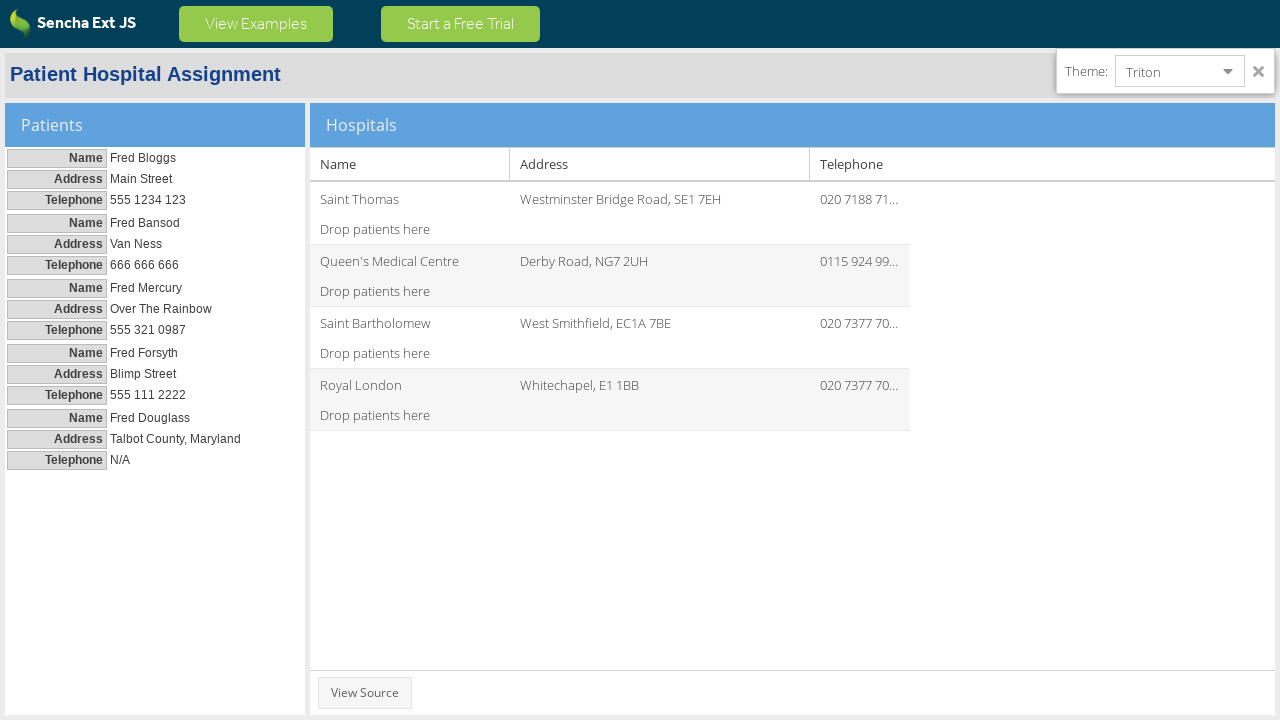

Located OK button in iframe popup
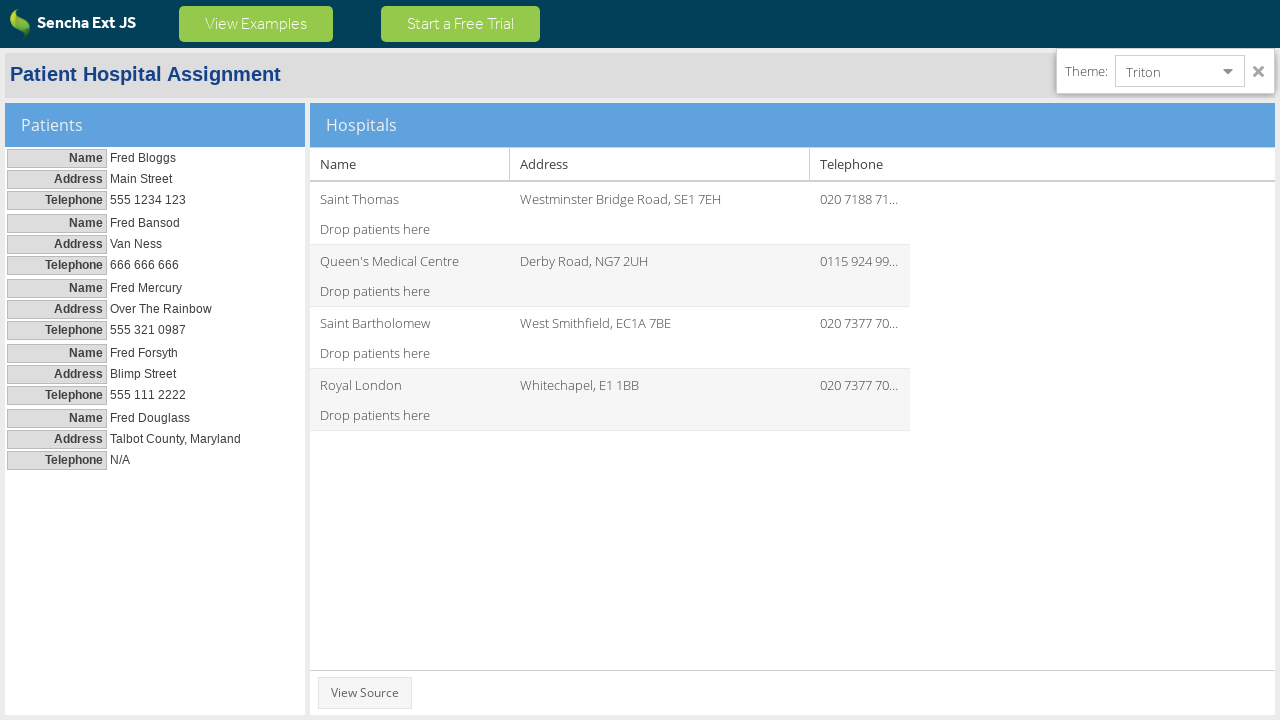

Verified iframe is visible and drag-drop zones are loaded
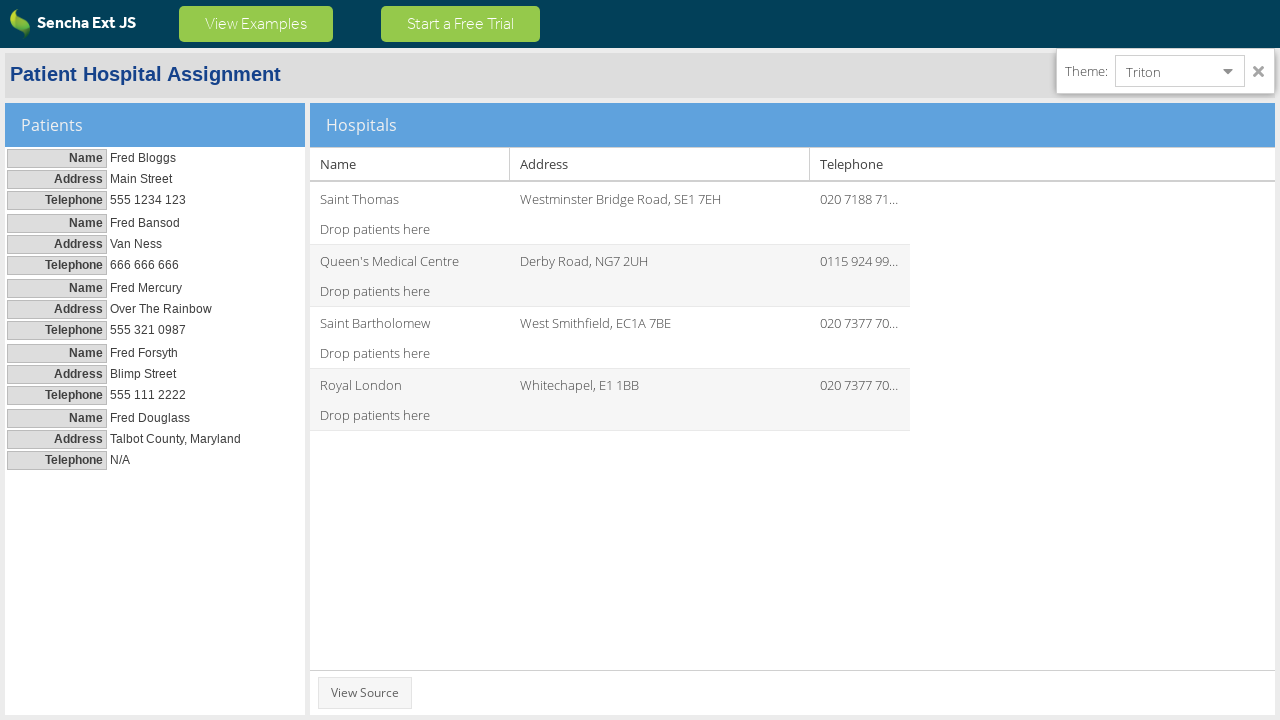

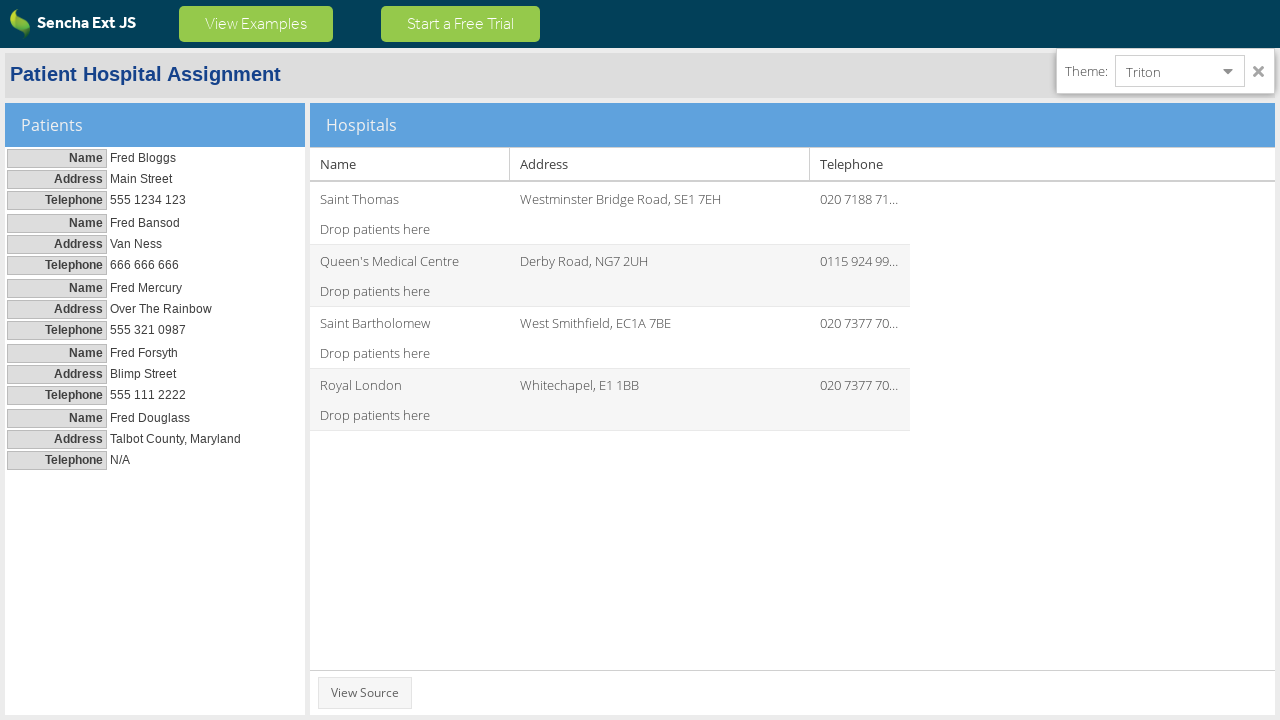